Tests date selection using dropdown selects for month and year, then clicking on the day

Starting URL: https://demoqa.com/date-picker

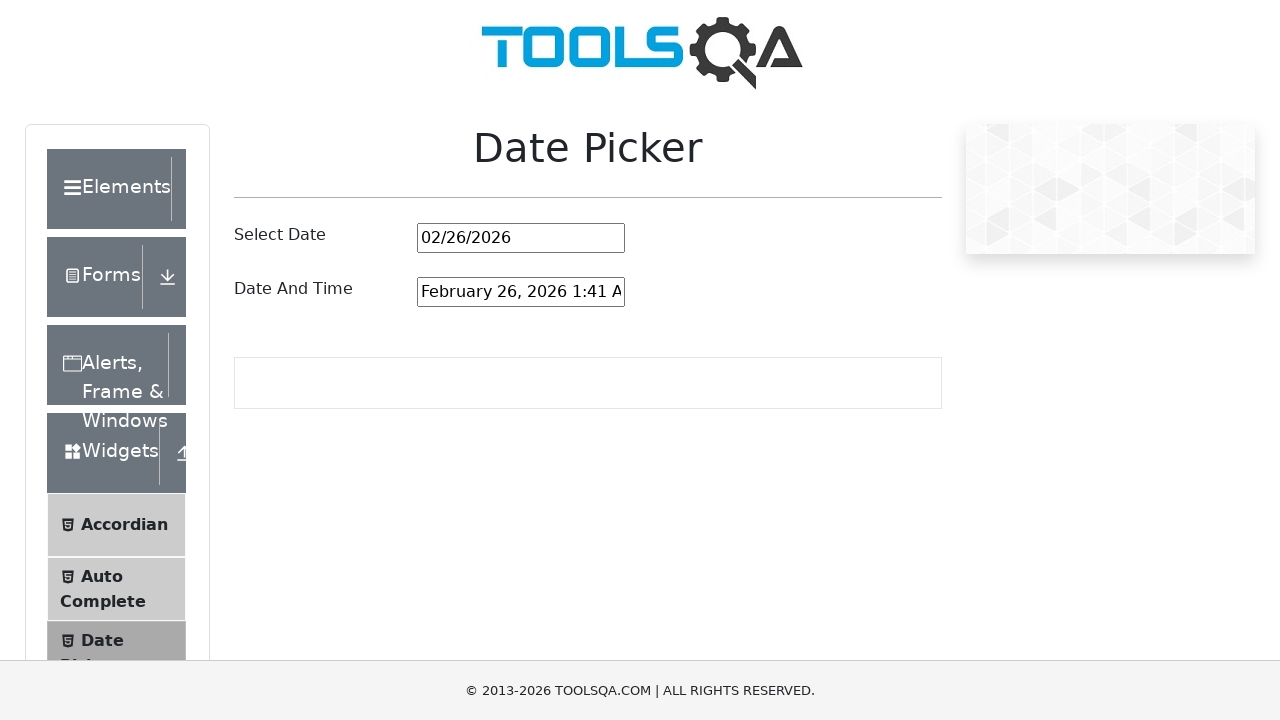

Clicked on date picker input to open calendar at (521, 238) on #datePickerMonthYearInput
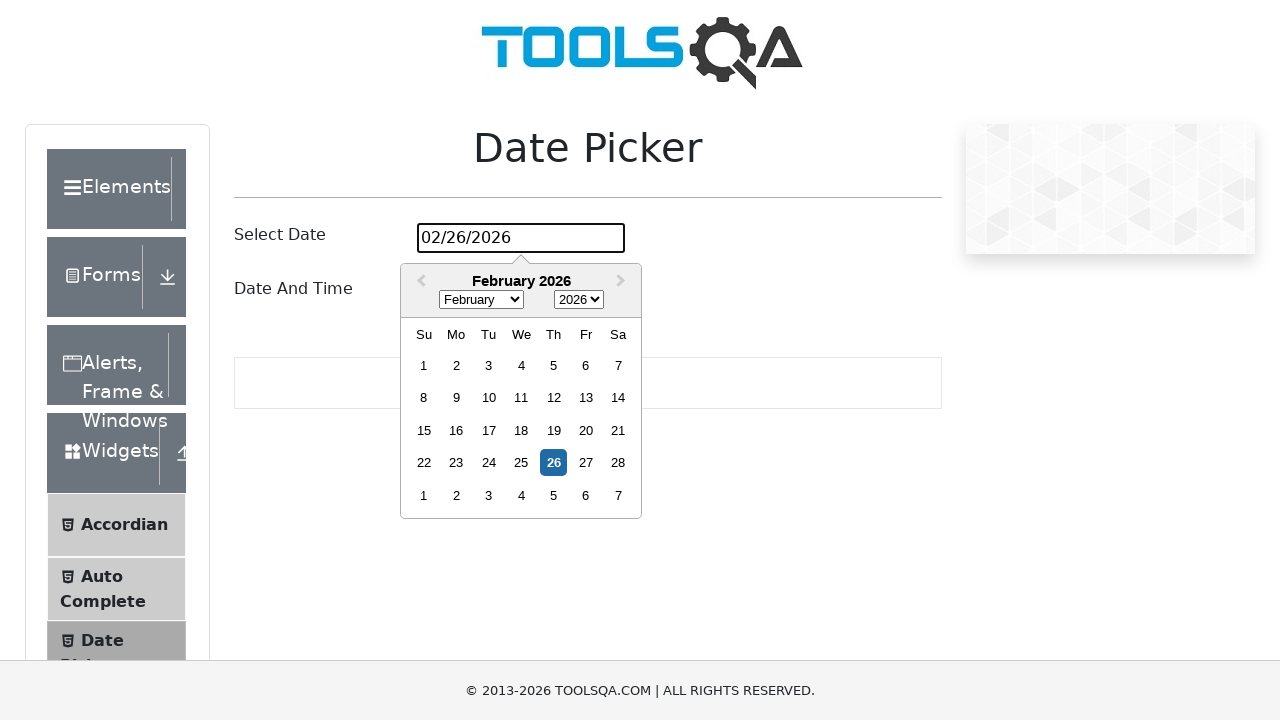

Selected January from month dropdown on .react-datepicker__month-select
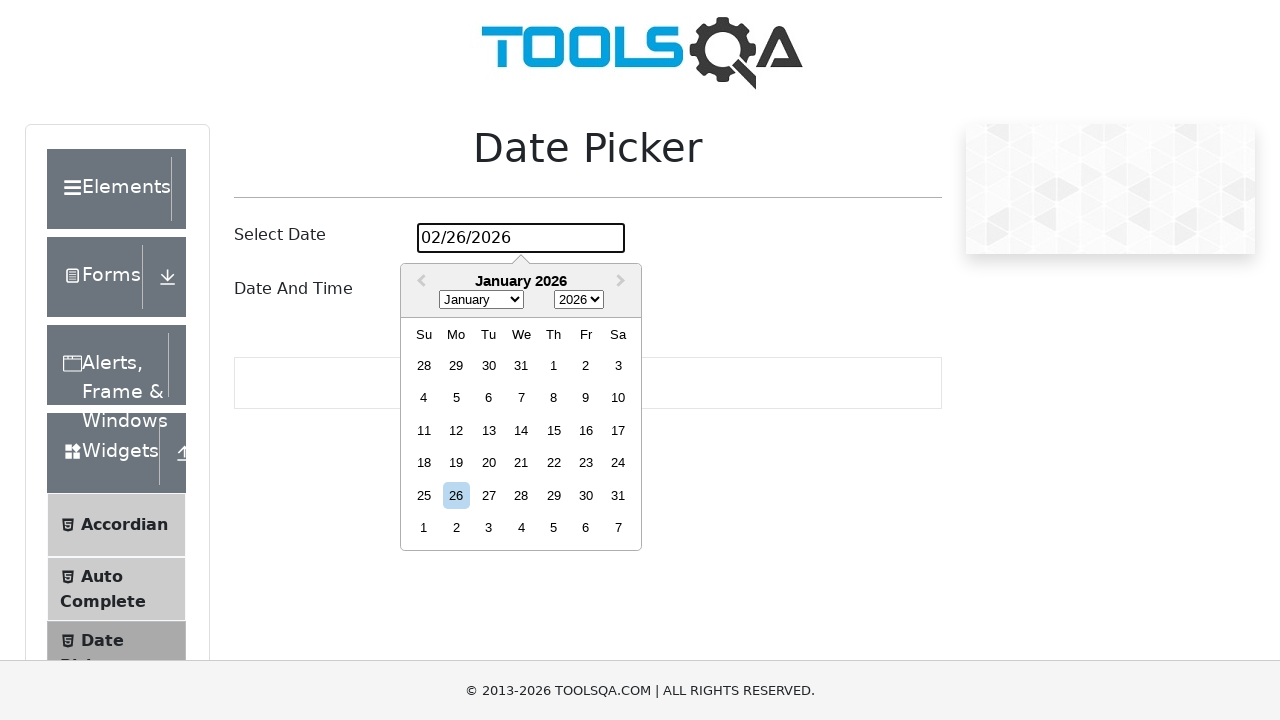

Selected 1994 from year dropdown on .react-datepicker__year-select
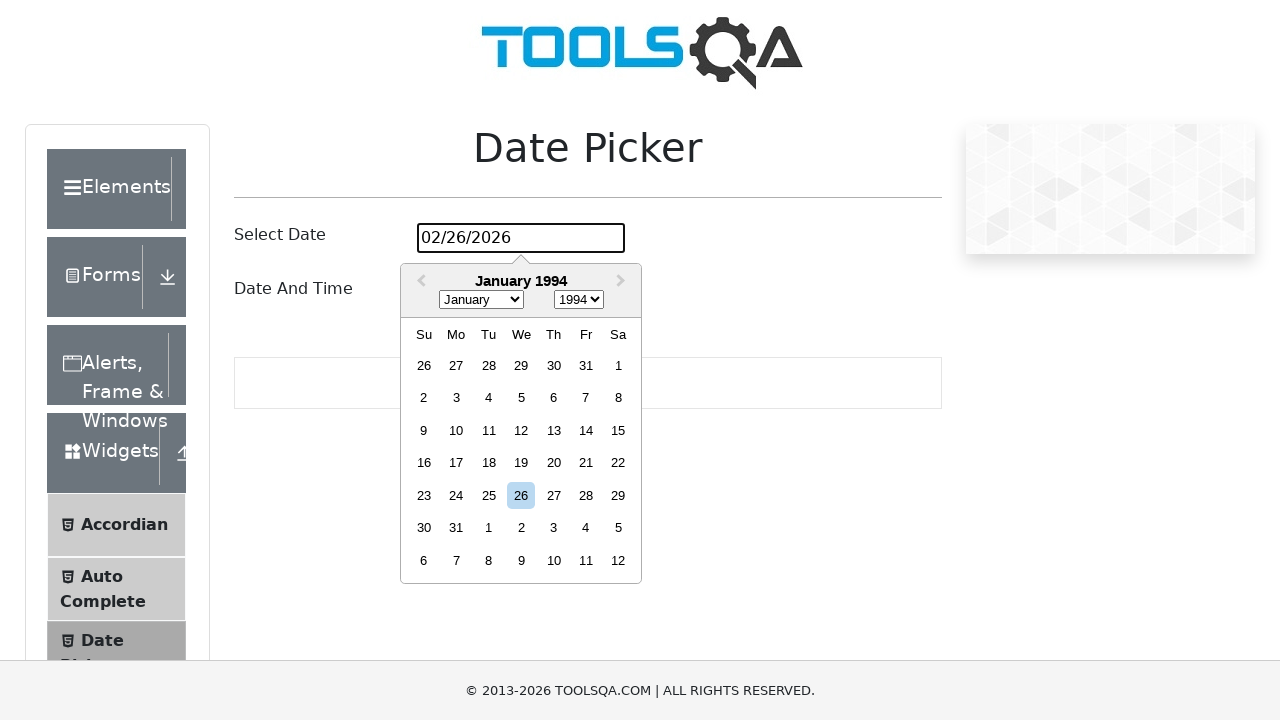

Clicked on day 27 to complete date selection at (456, 365) on xpath=//div[contains(@class,'react-datepicker__day') and text()='27']
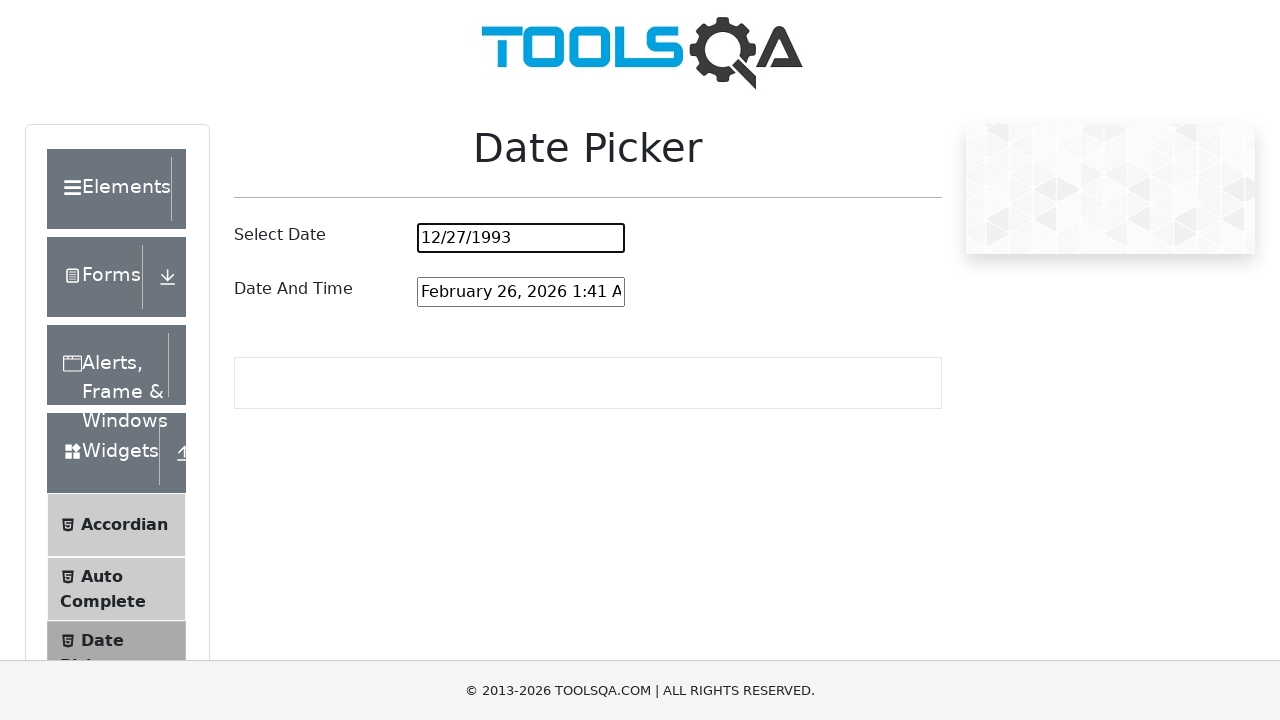

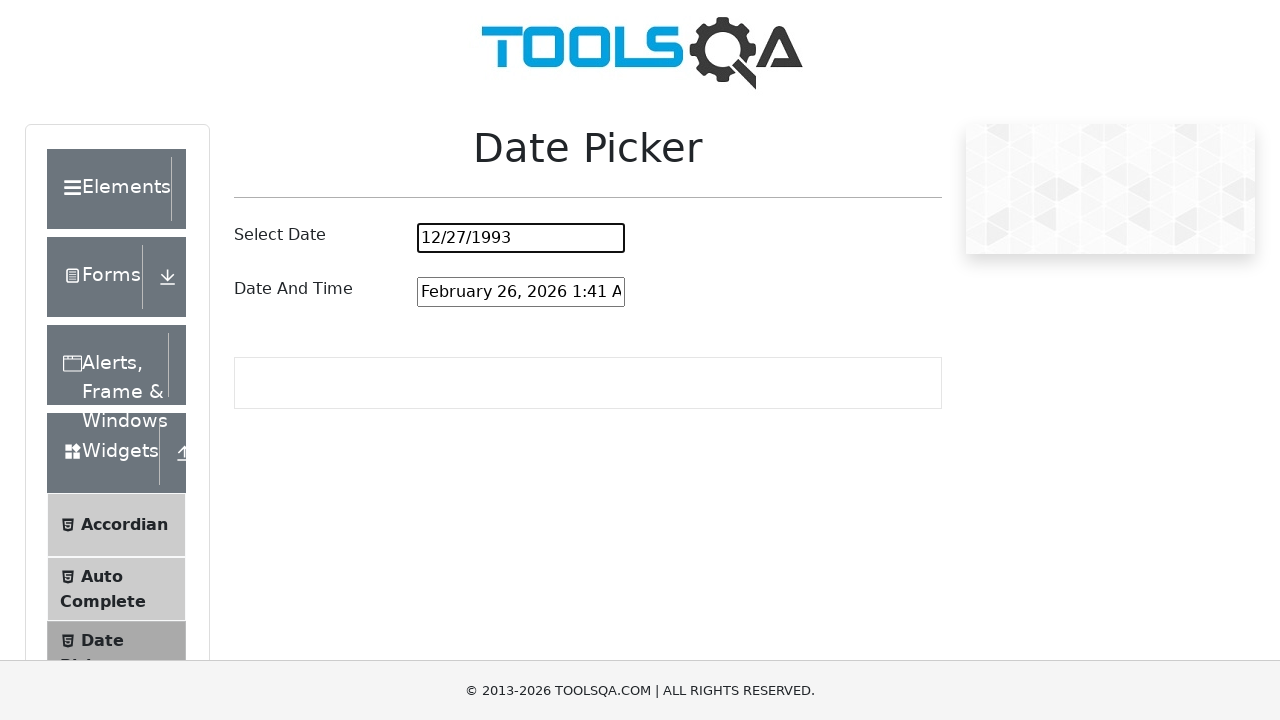